Tests the email retrieval flow by filling in name, cellphone number, requesting authentication, entering auth code, and submitting the find email form

Starting URL: https://voice-korea.dev.biyard.co/en/find-email

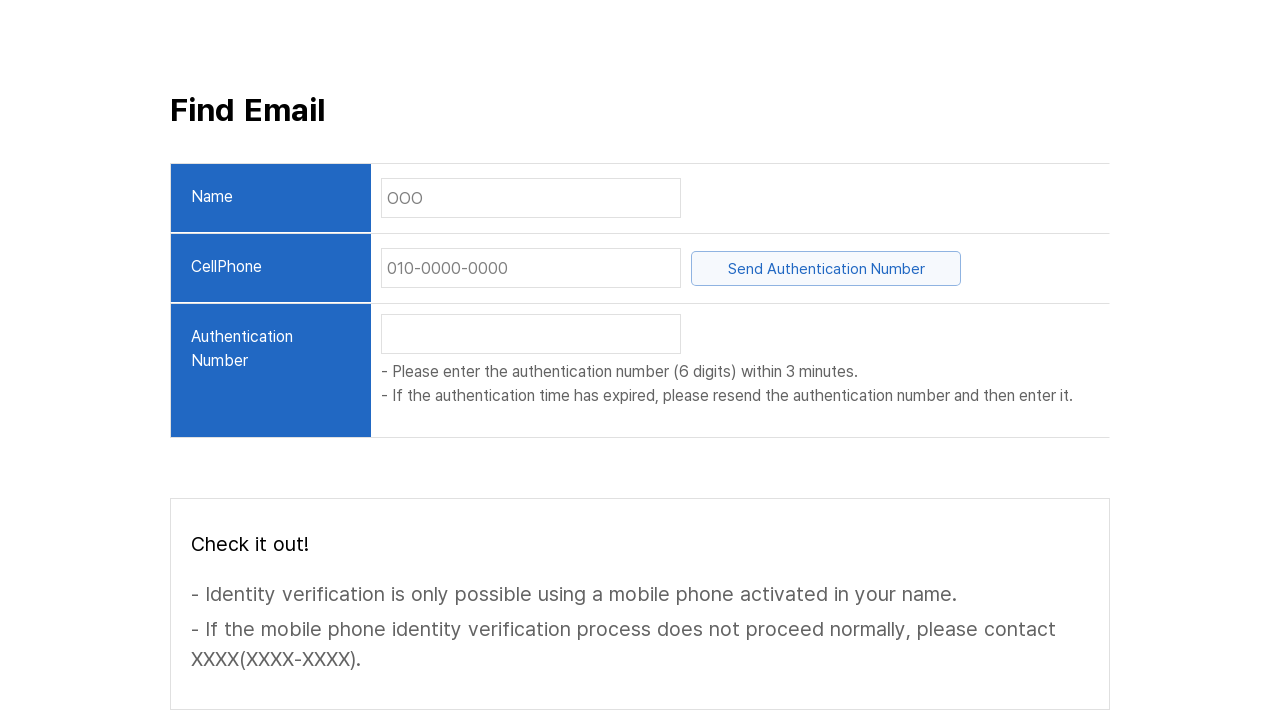

Page loaded (domcontentloaded state reached)
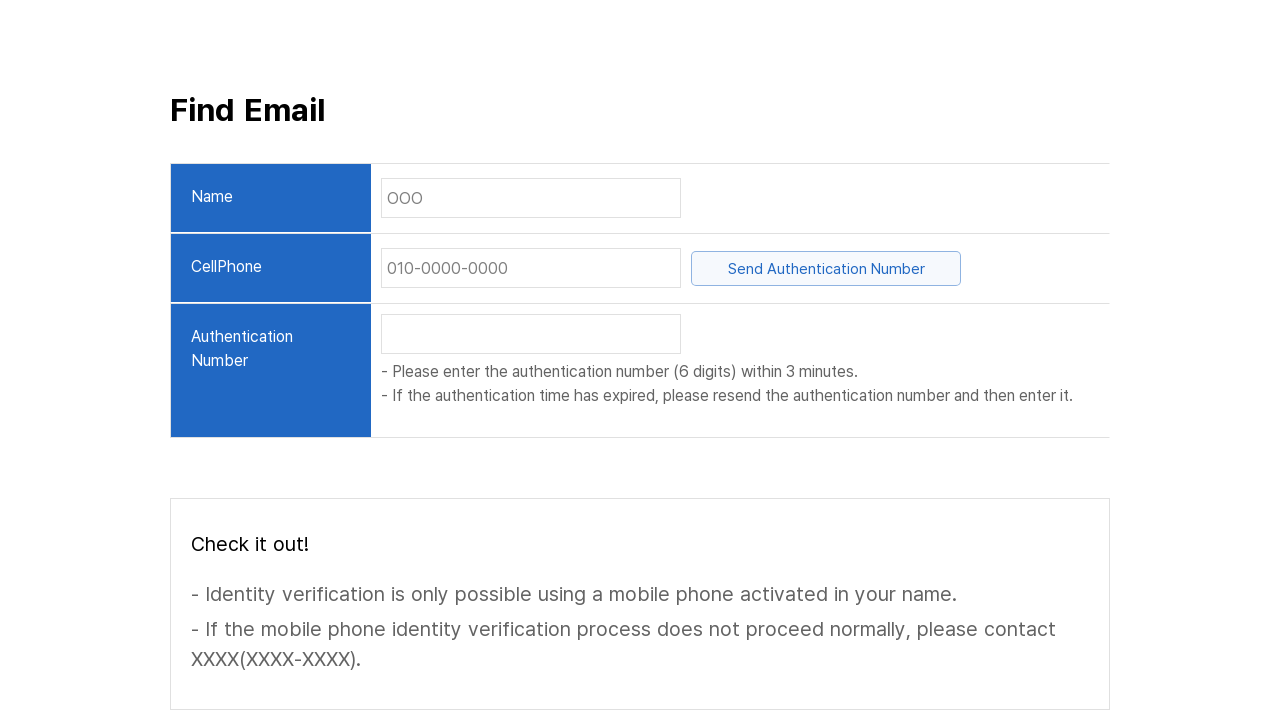

Located name input field
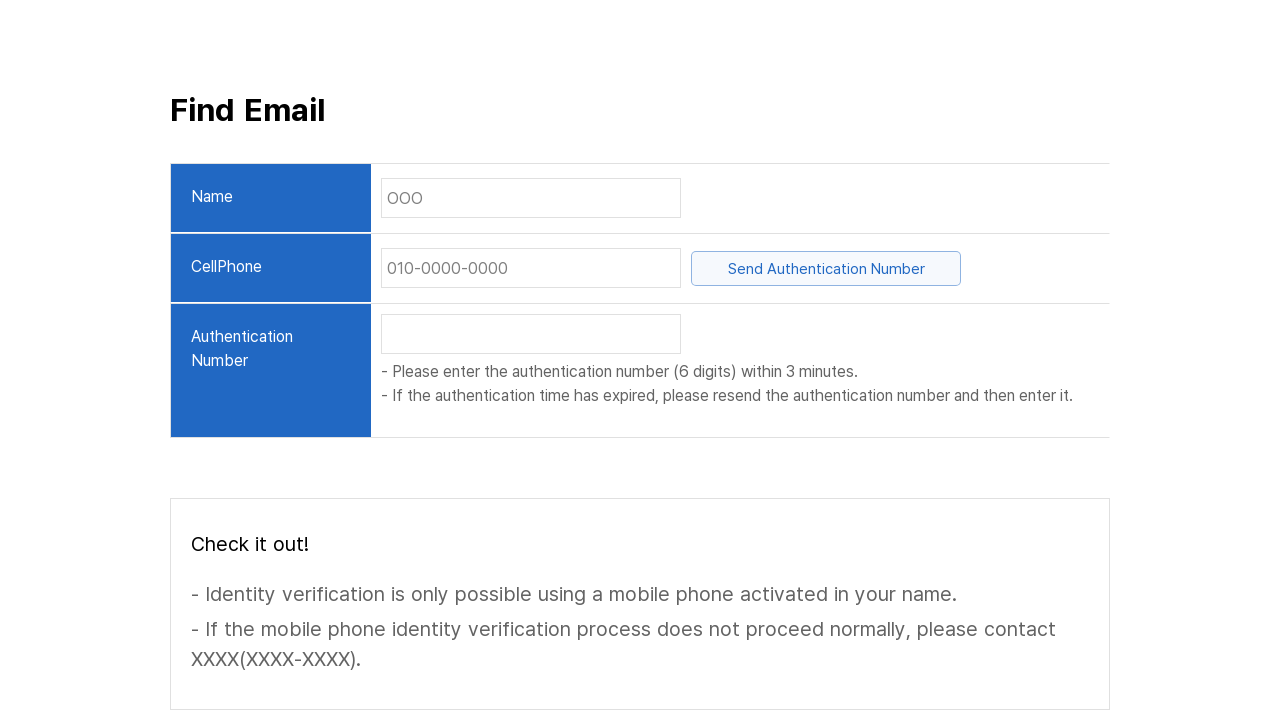

Name input field became visible
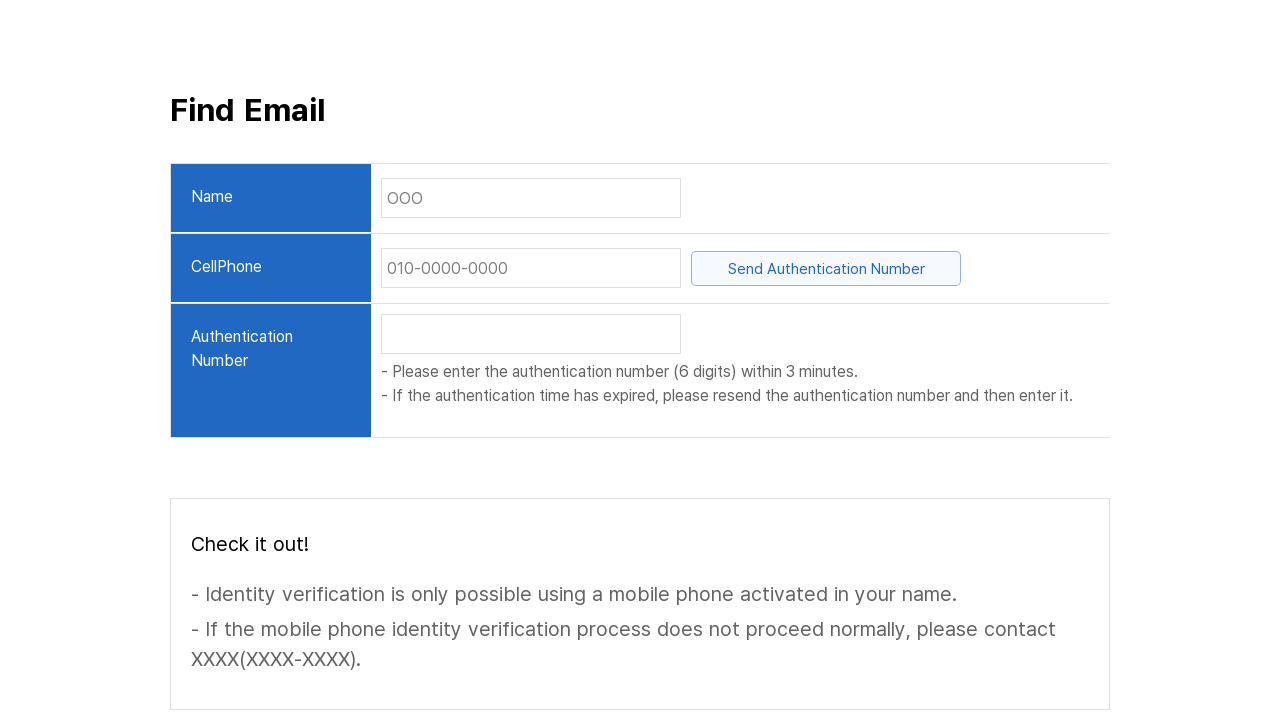

Filled name input field with 'John Doe' on internal:role=textbox[name="OOO"i]
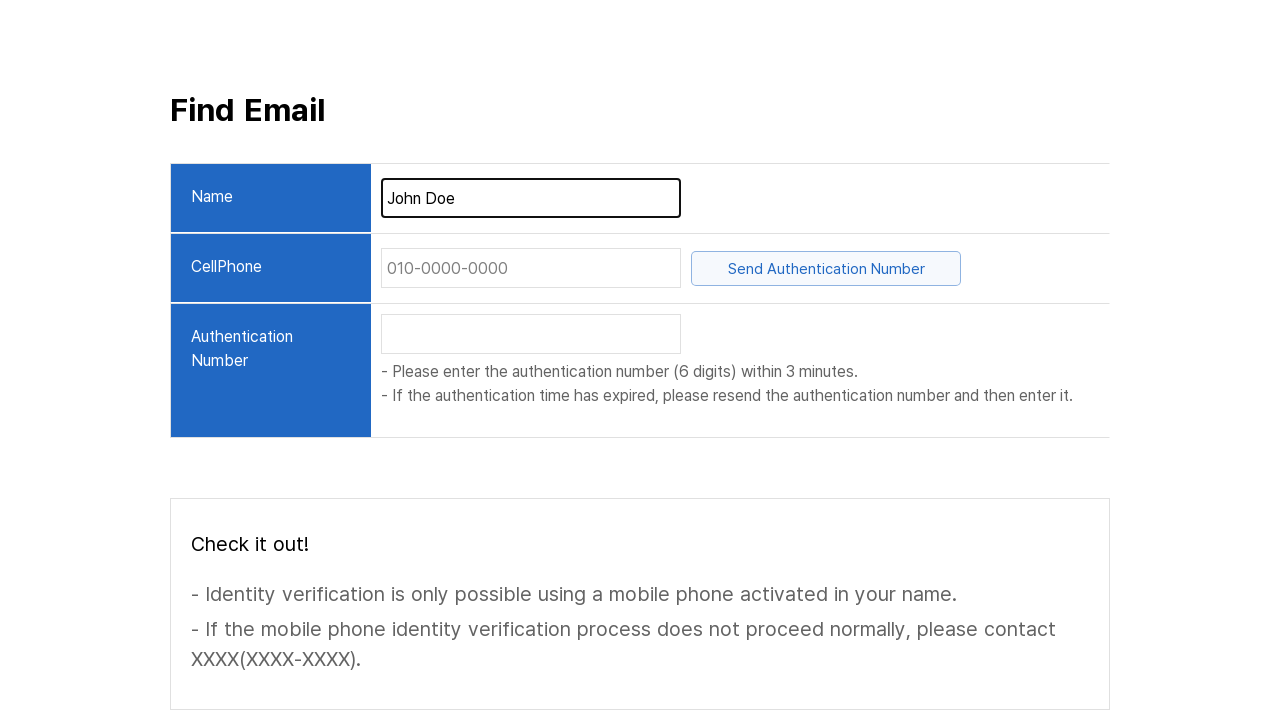

Located cellphone input field
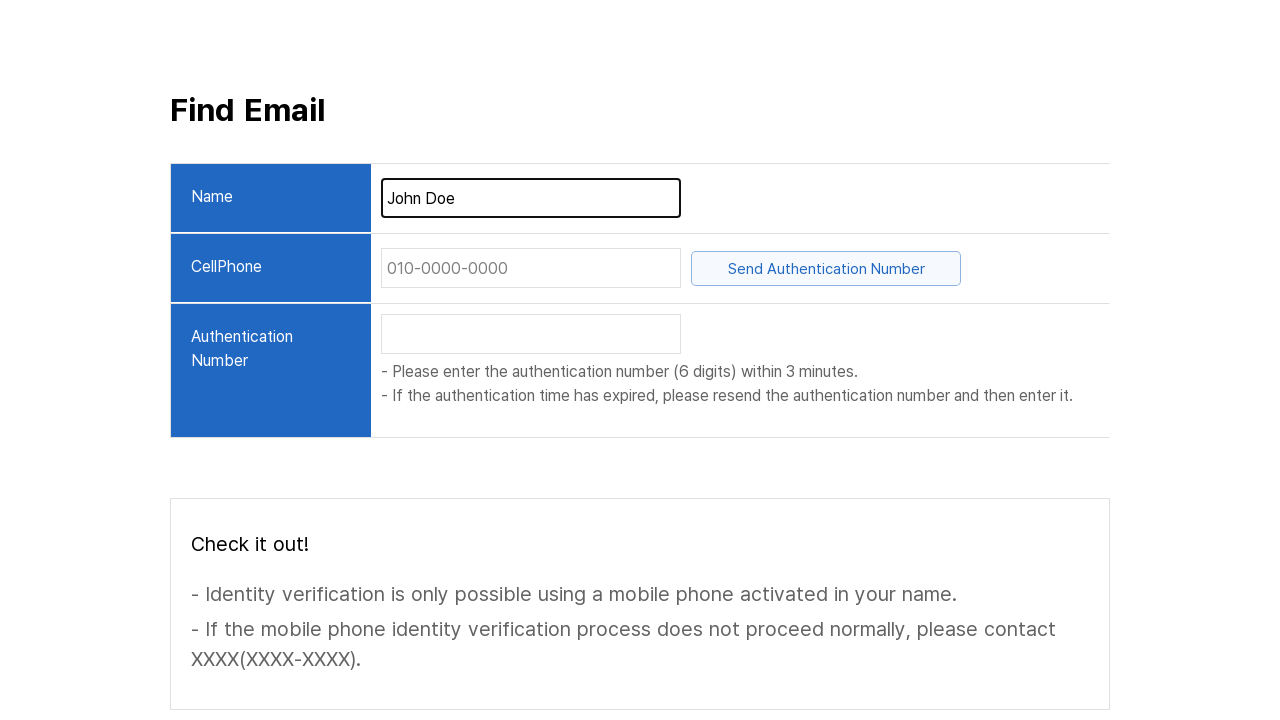

Cellphone input field became visible
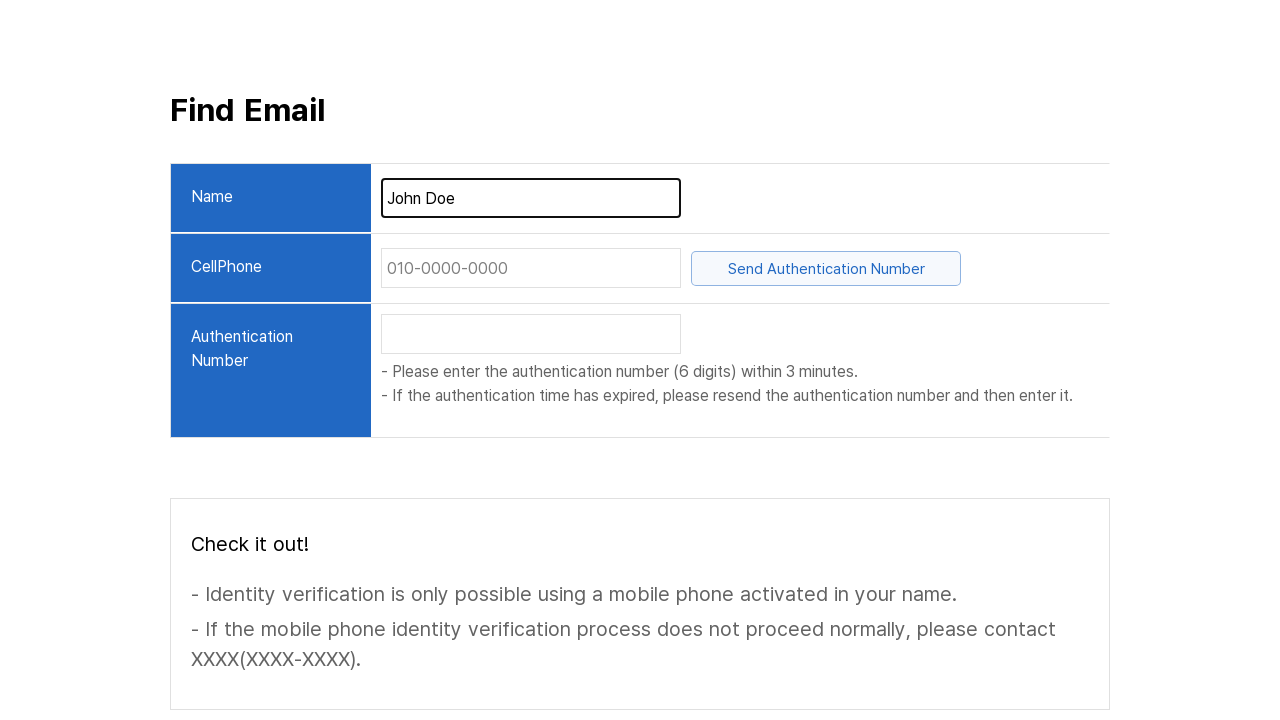

Filled cellphone input field with '1234567890' on internal:role=textbox[name="-0000-0000"i]
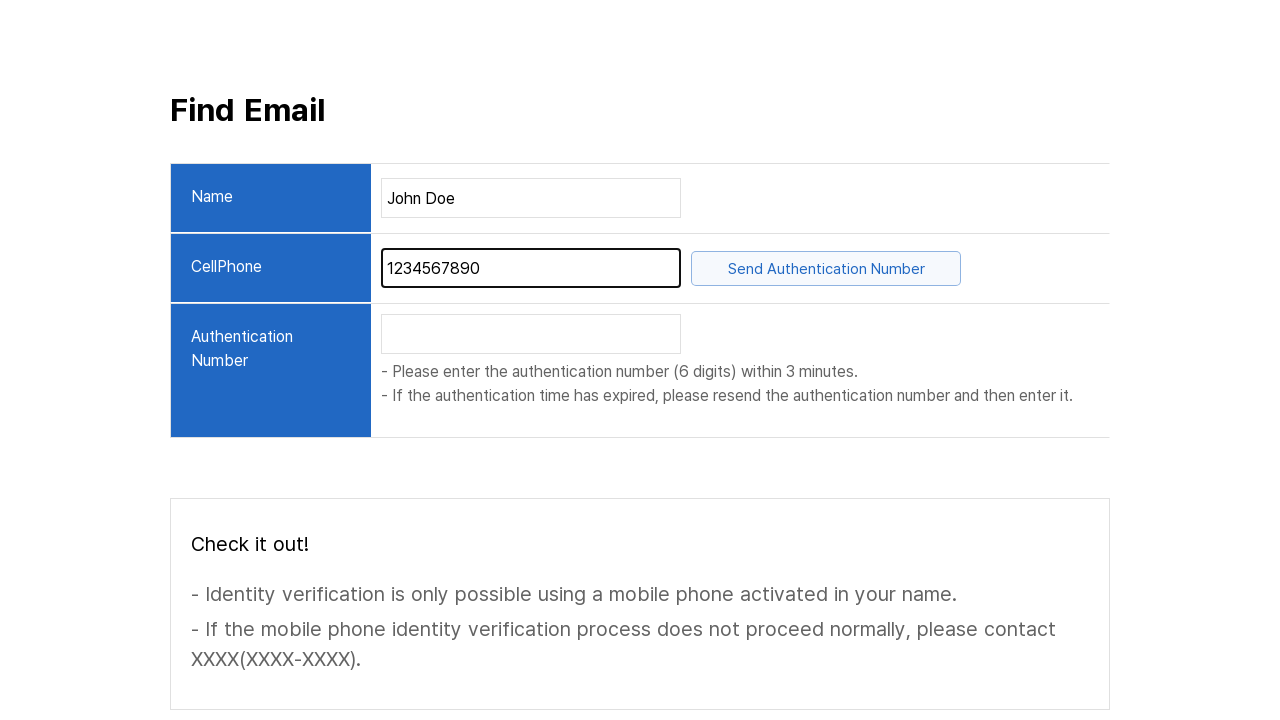

Located 'Send Authentication Number' button
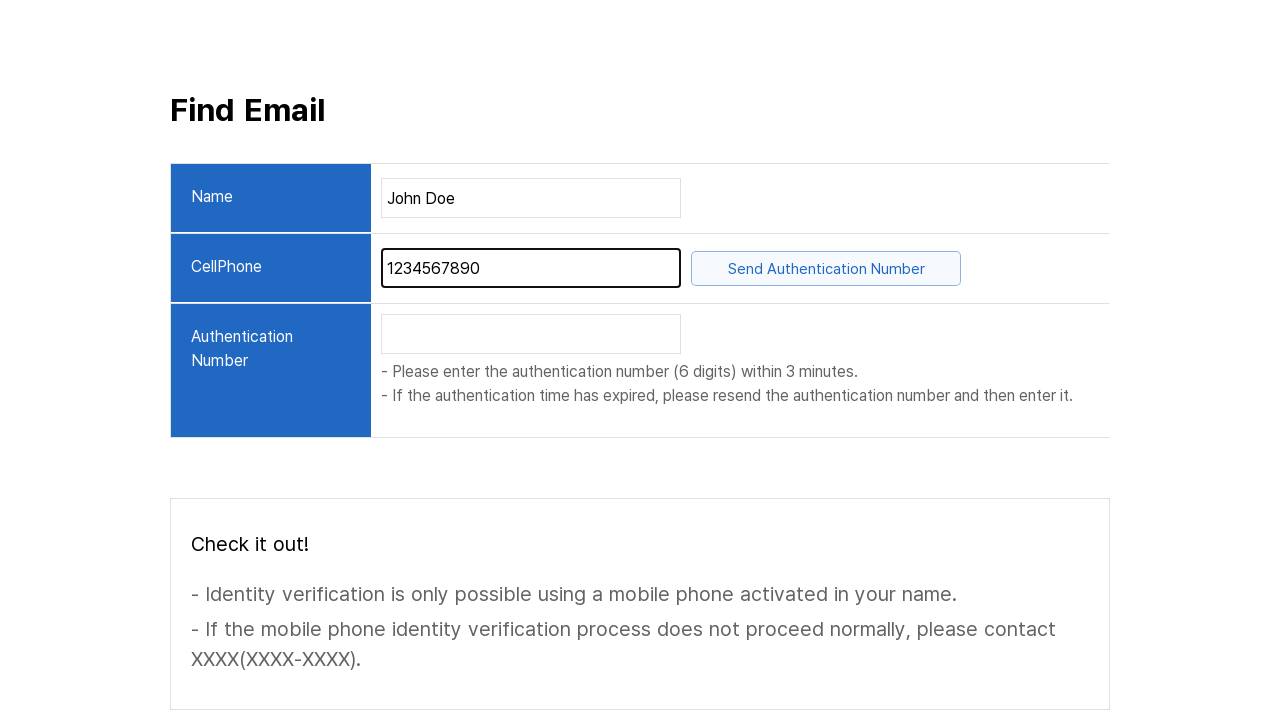

'Send Authentication Number' button became visible
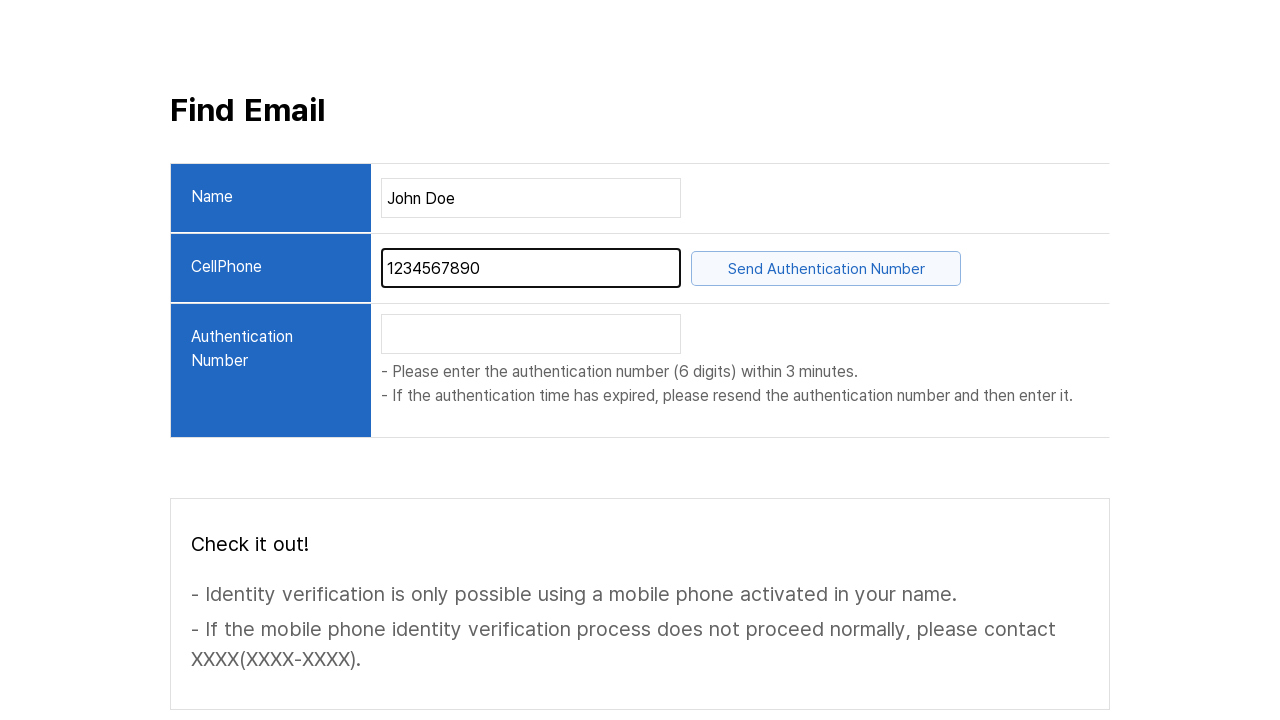

Clicked 'Send Authentication Number' button at (826, 268) on internal:text="Send Authentication Number"i
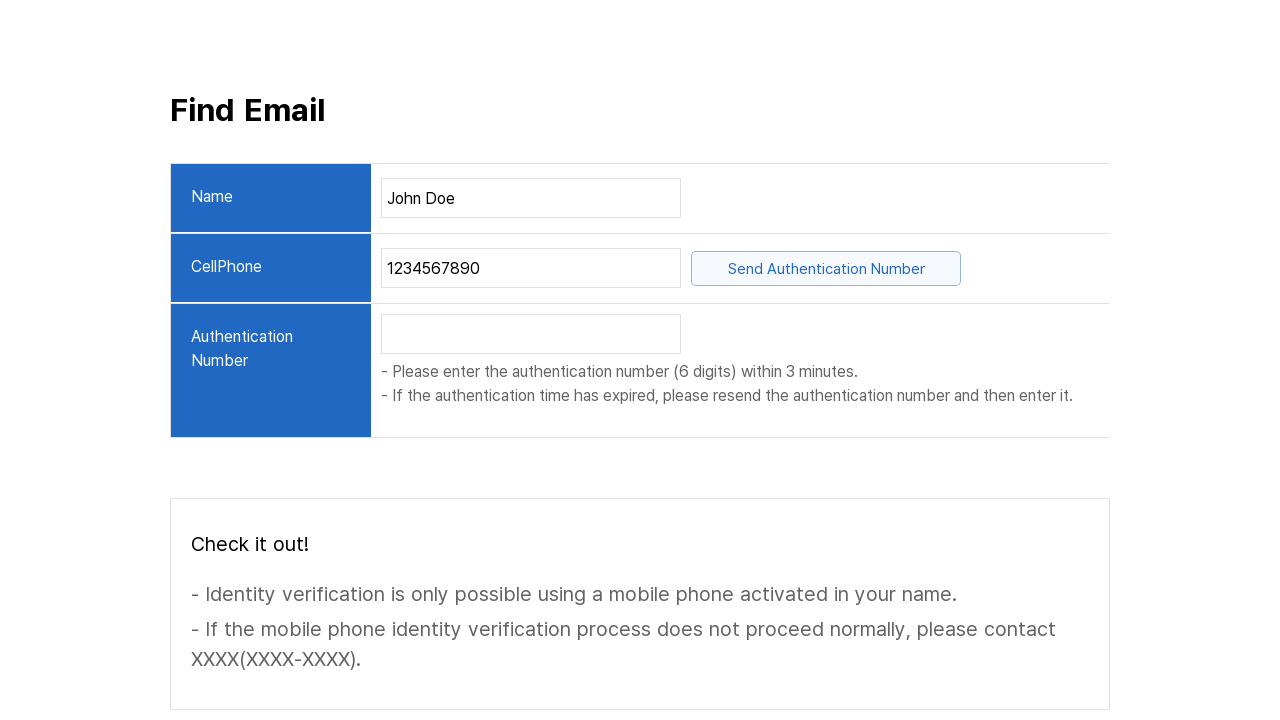

Located authentication number input field (third textbox)
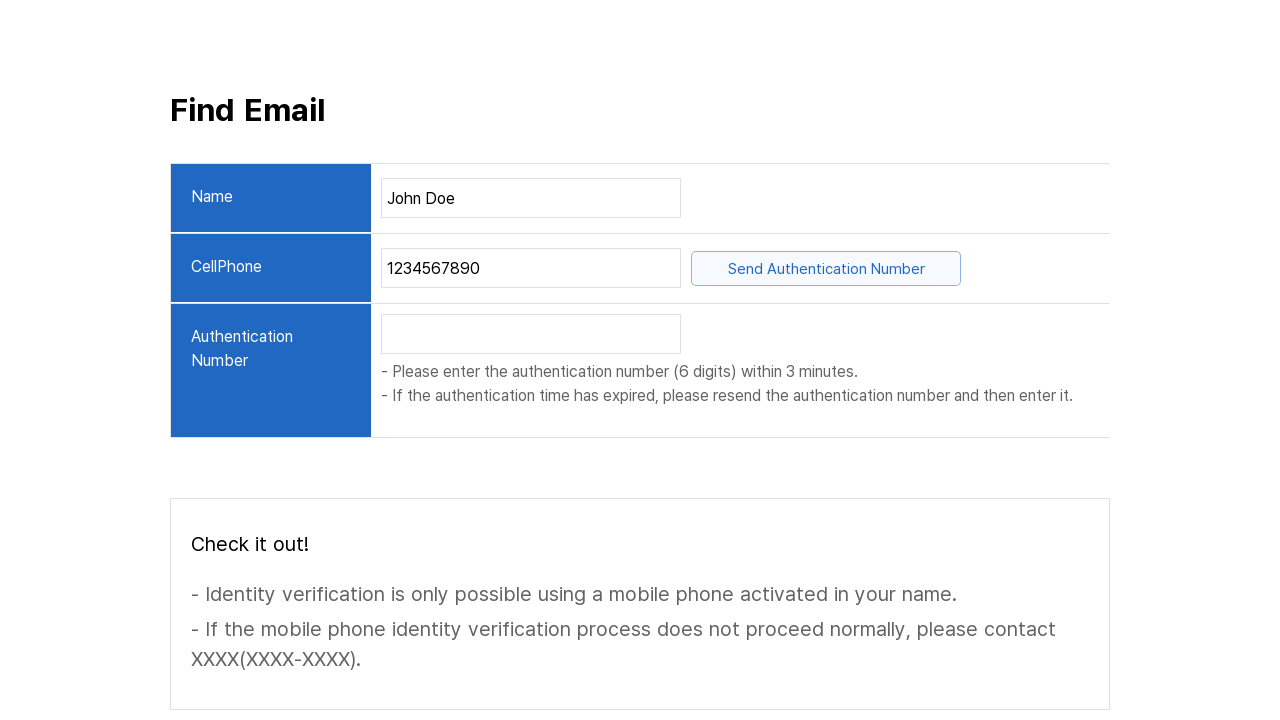

Authentication number input field became visible
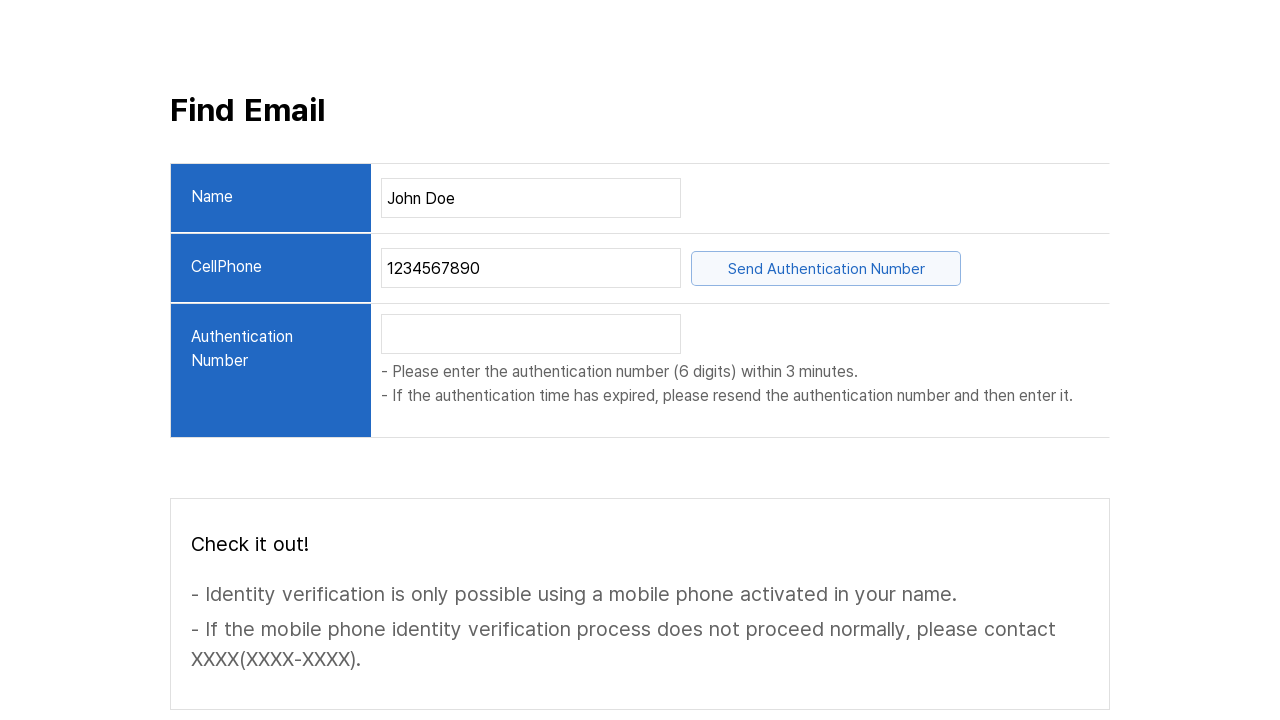

Filled authentication number input field with '123456' on internal:role=textbox >> nth=2
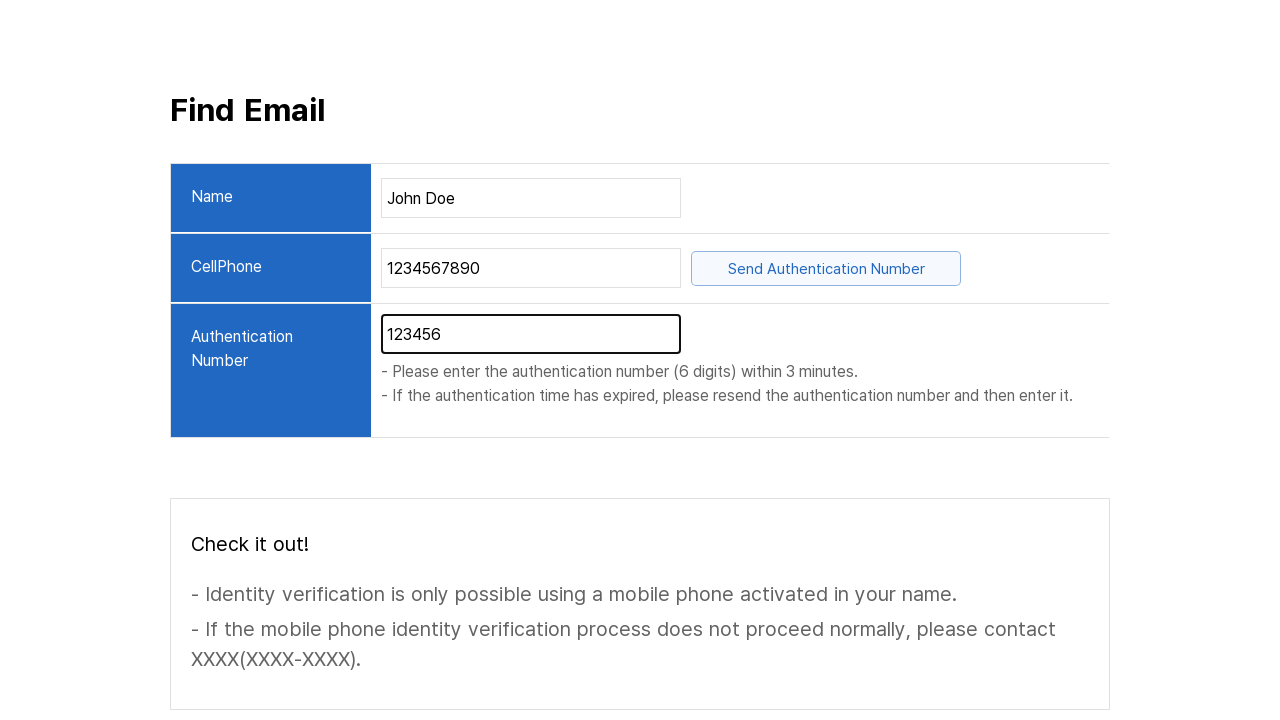

Located 'Find Email' button (second instance)
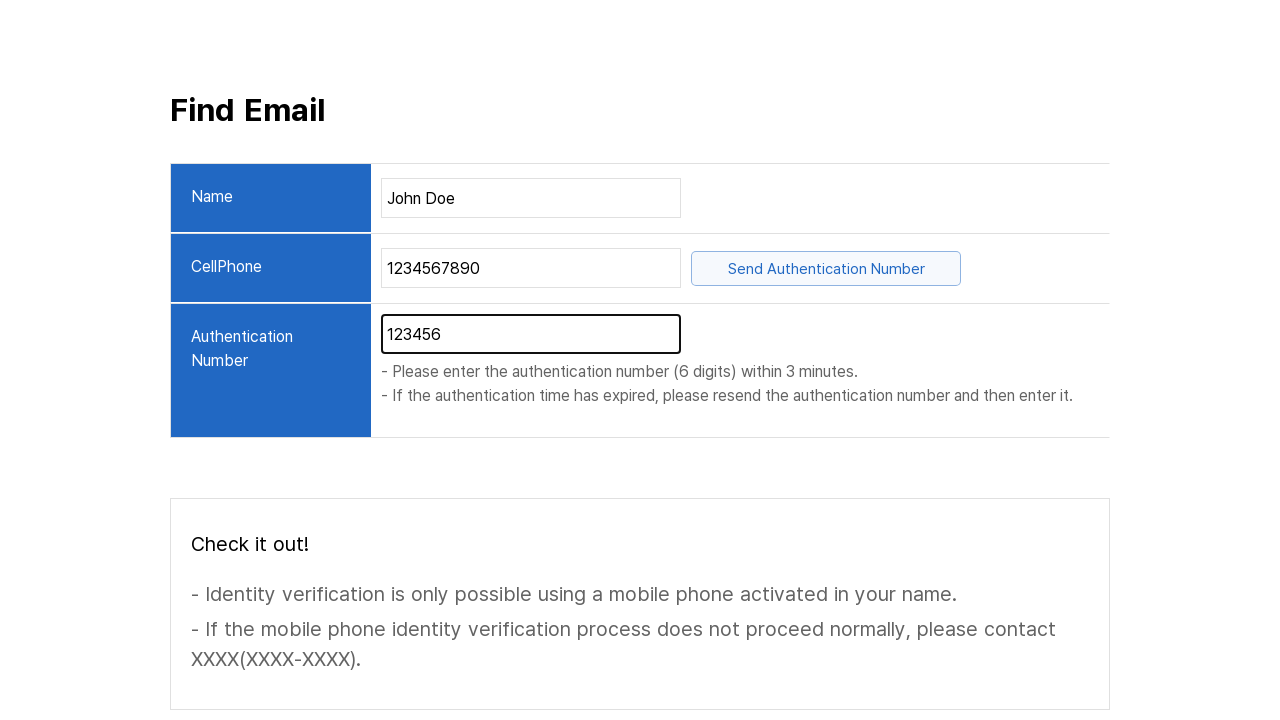

'Find Email' button became visible
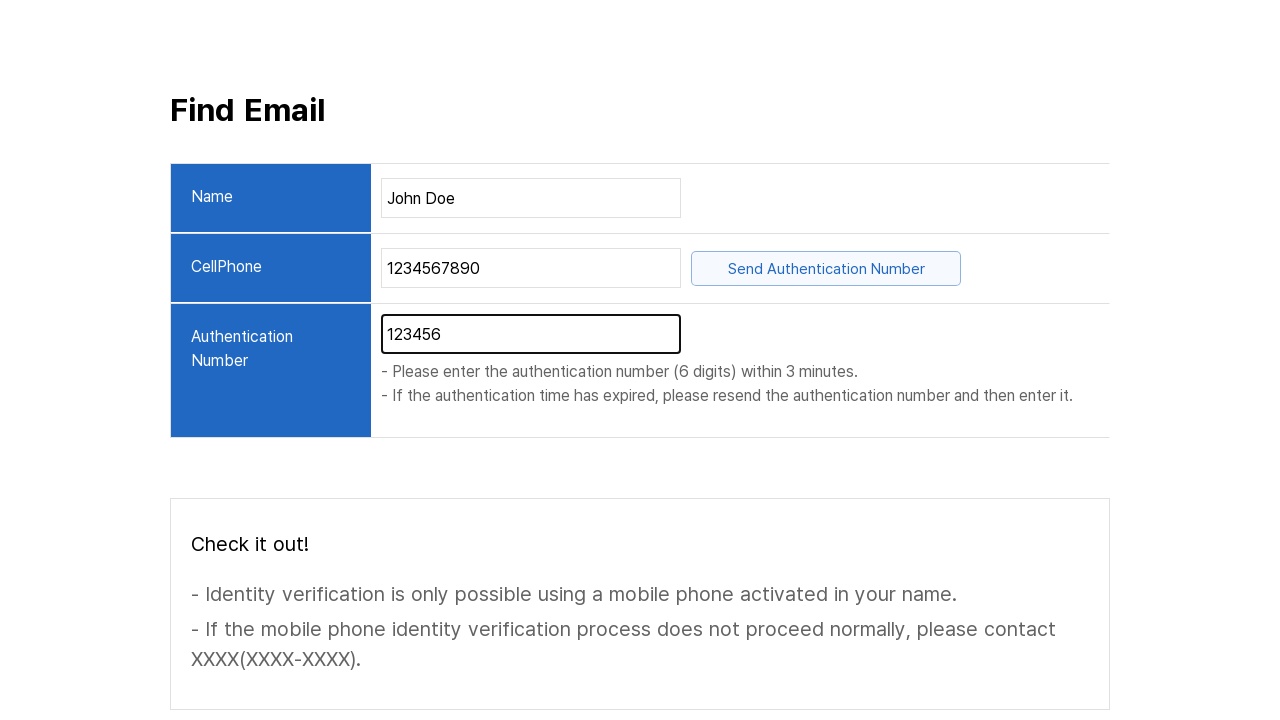

Clicked 'Find Email' button to submit form at (960, 605) on internal:text="Find Email"i >> nth=1
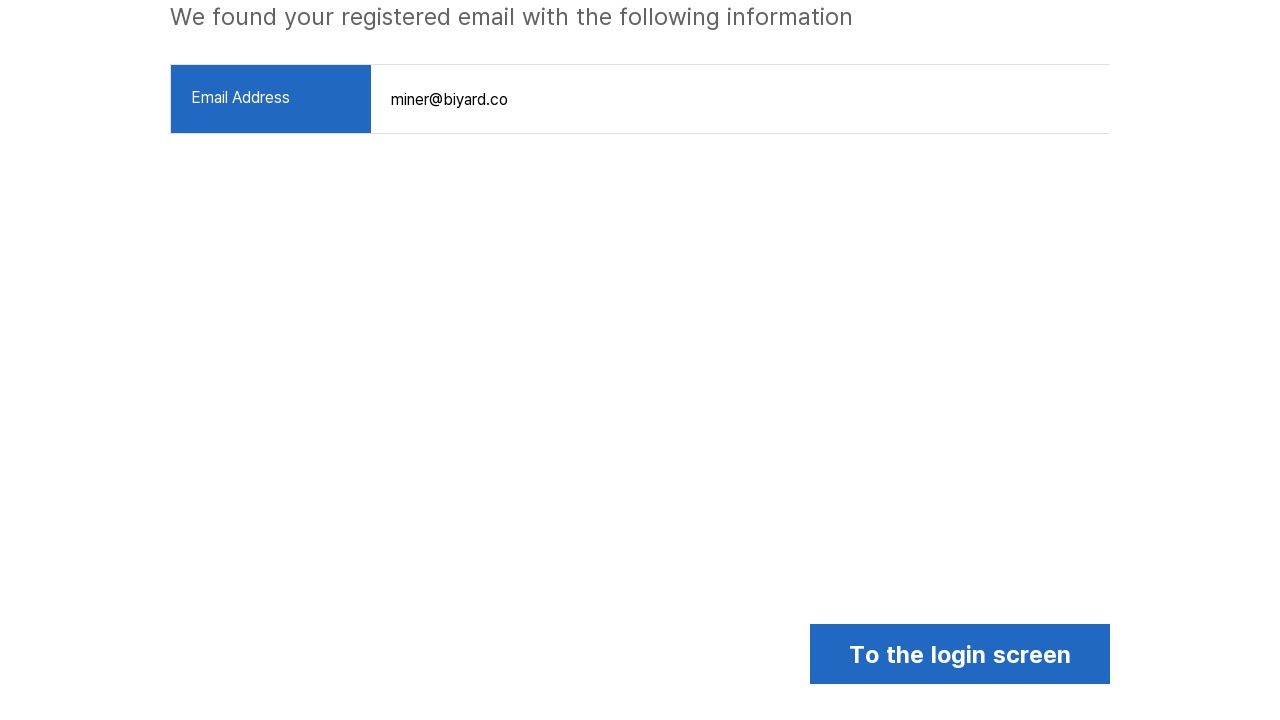

Waited 5 seconds for form processing to complete
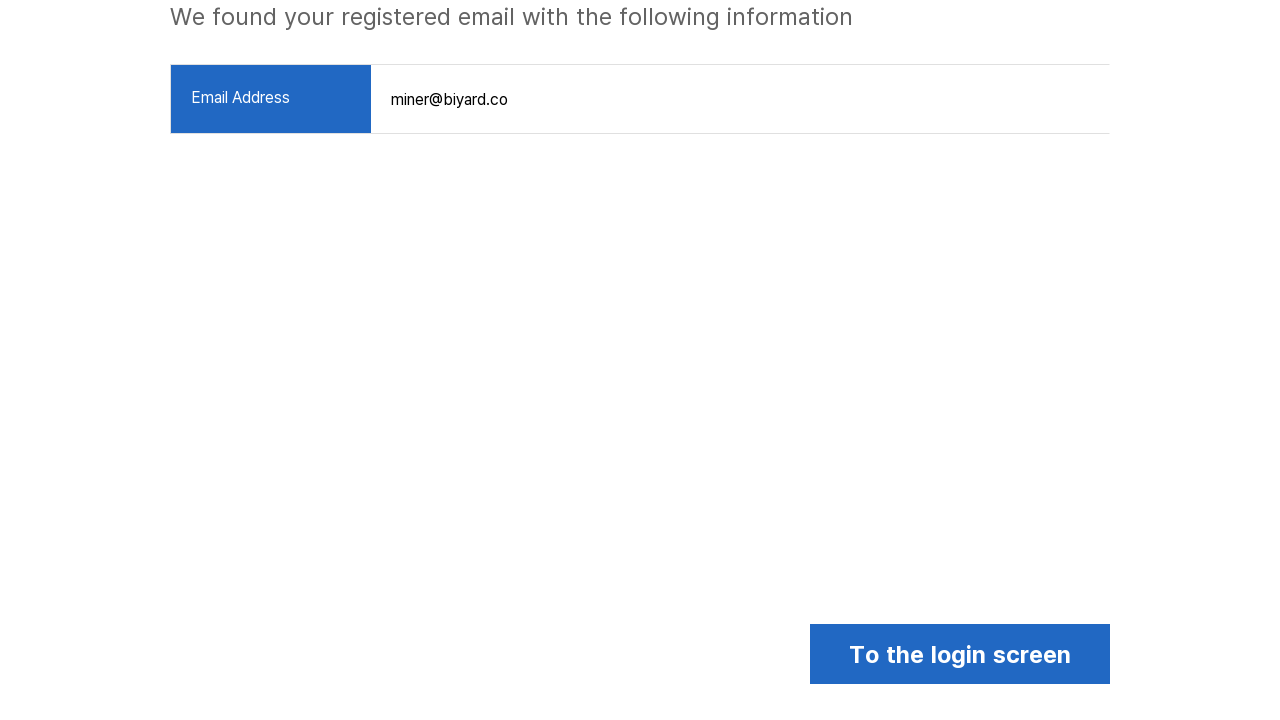

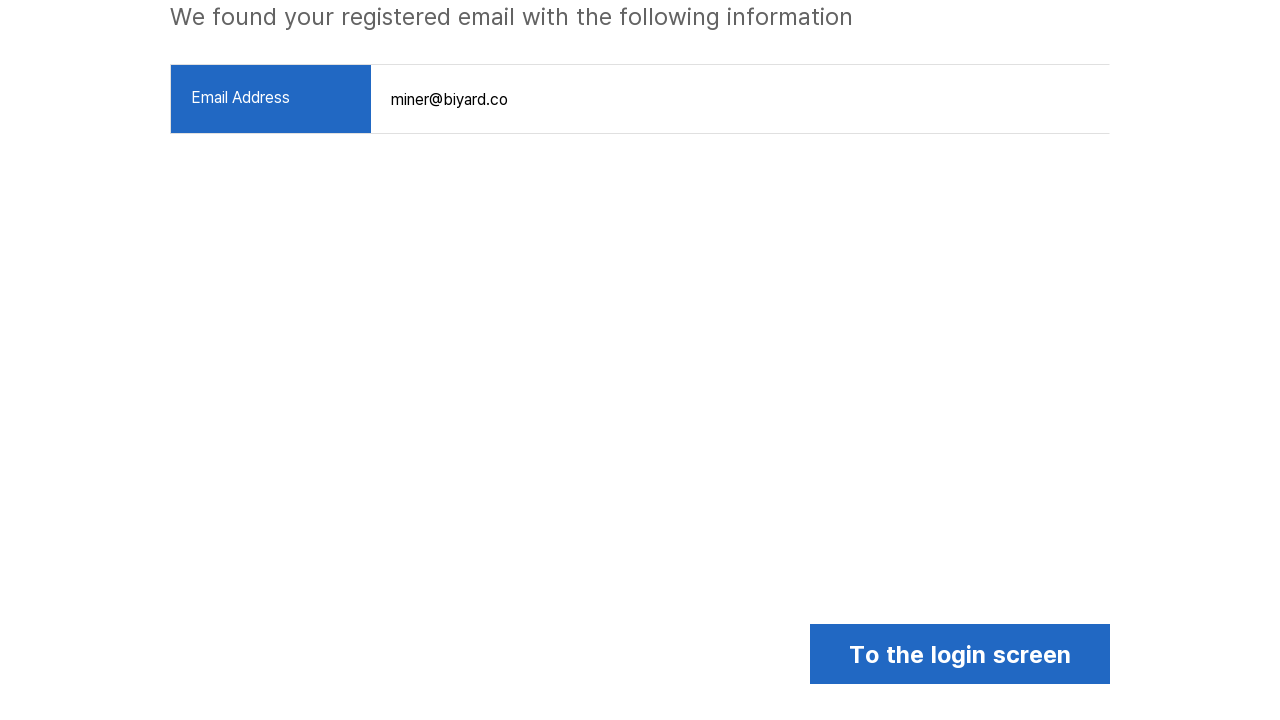